Tests DuckDuckGo search functionality by entering a query for "Spring Boot Testing" and submitting the search form

Starting URL: https://www.duckduckgo.com

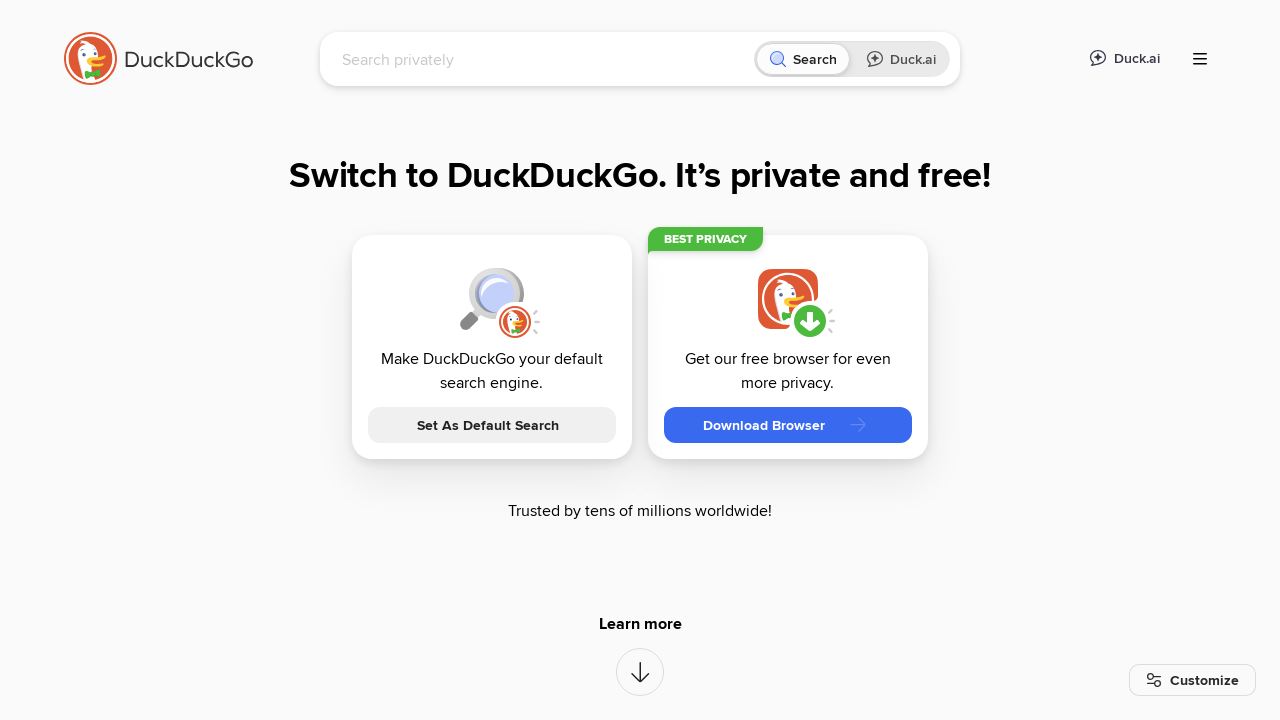

Filled search box with 'Spring Boot Testing' query on input[name='q']
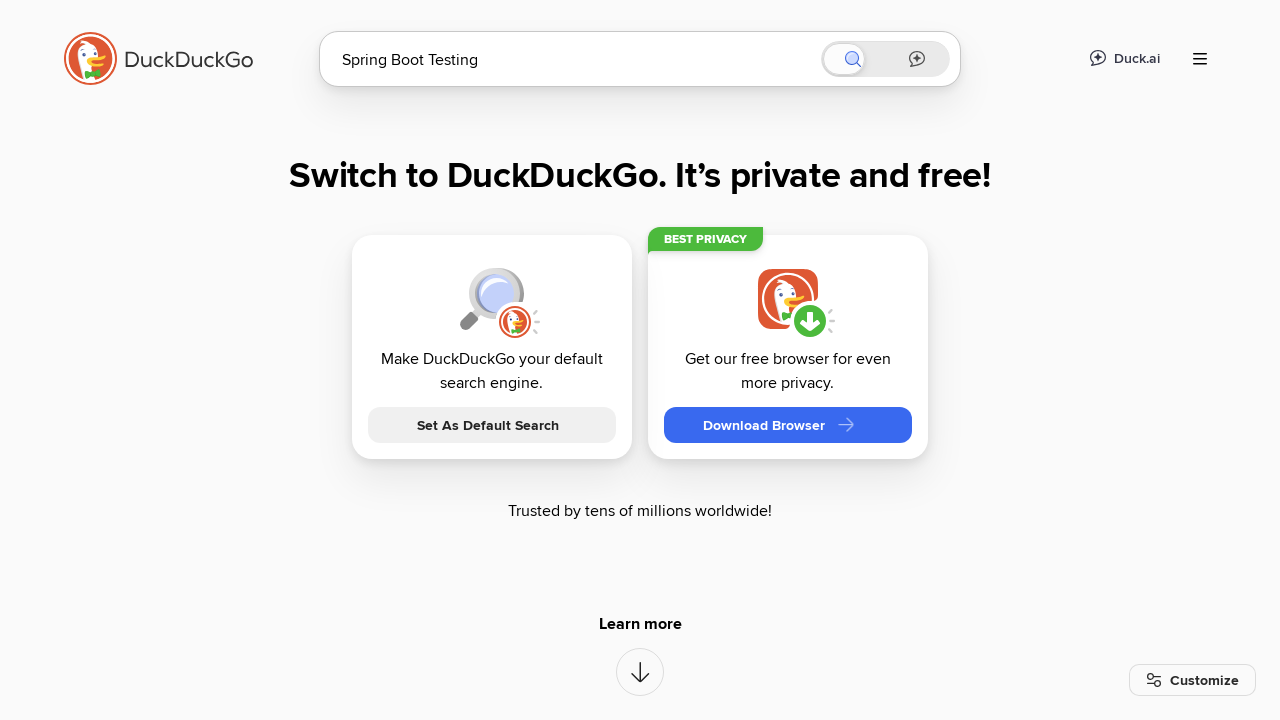

Submitted search form by pressing Enter on input[name='q']
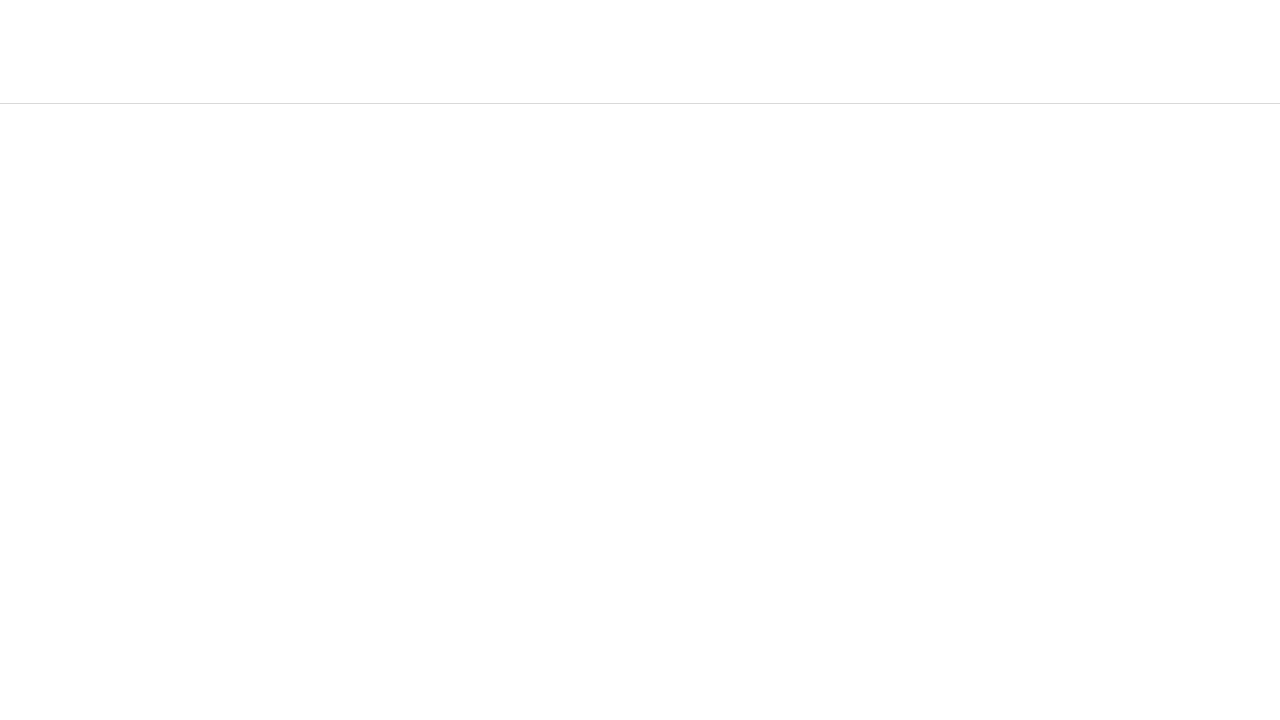

Search results page loaded (domcontentloaded state)
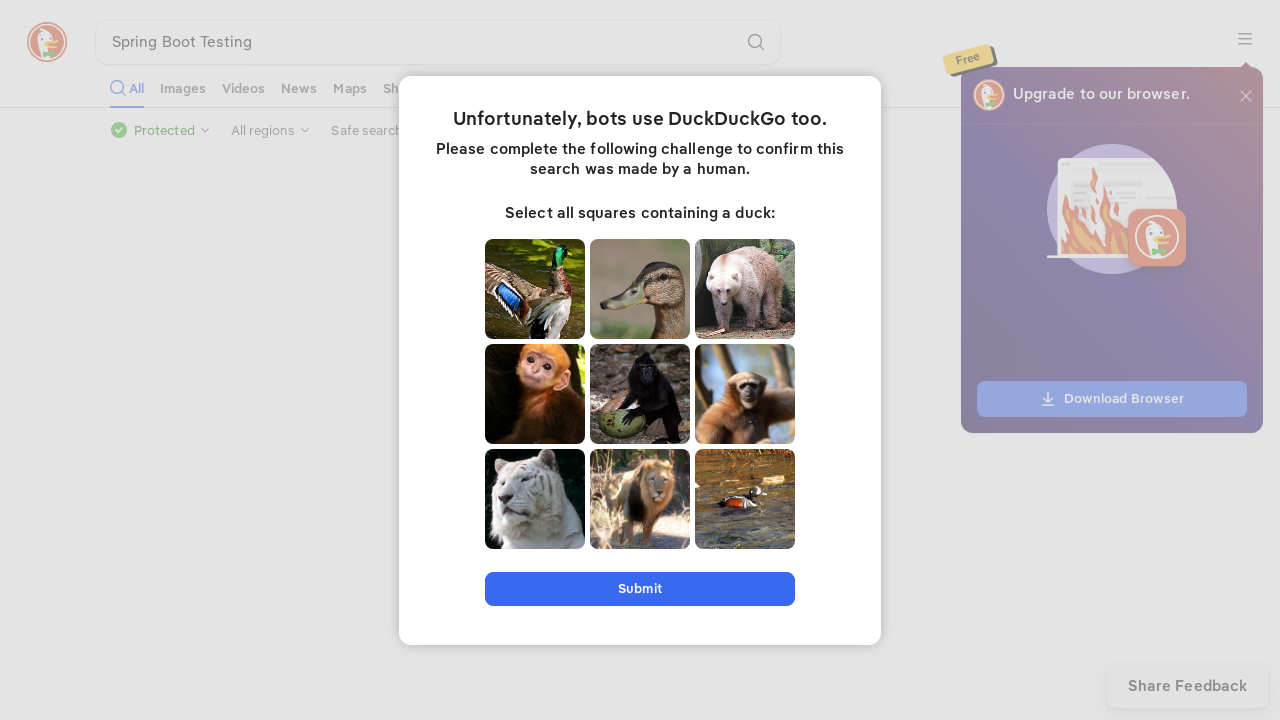

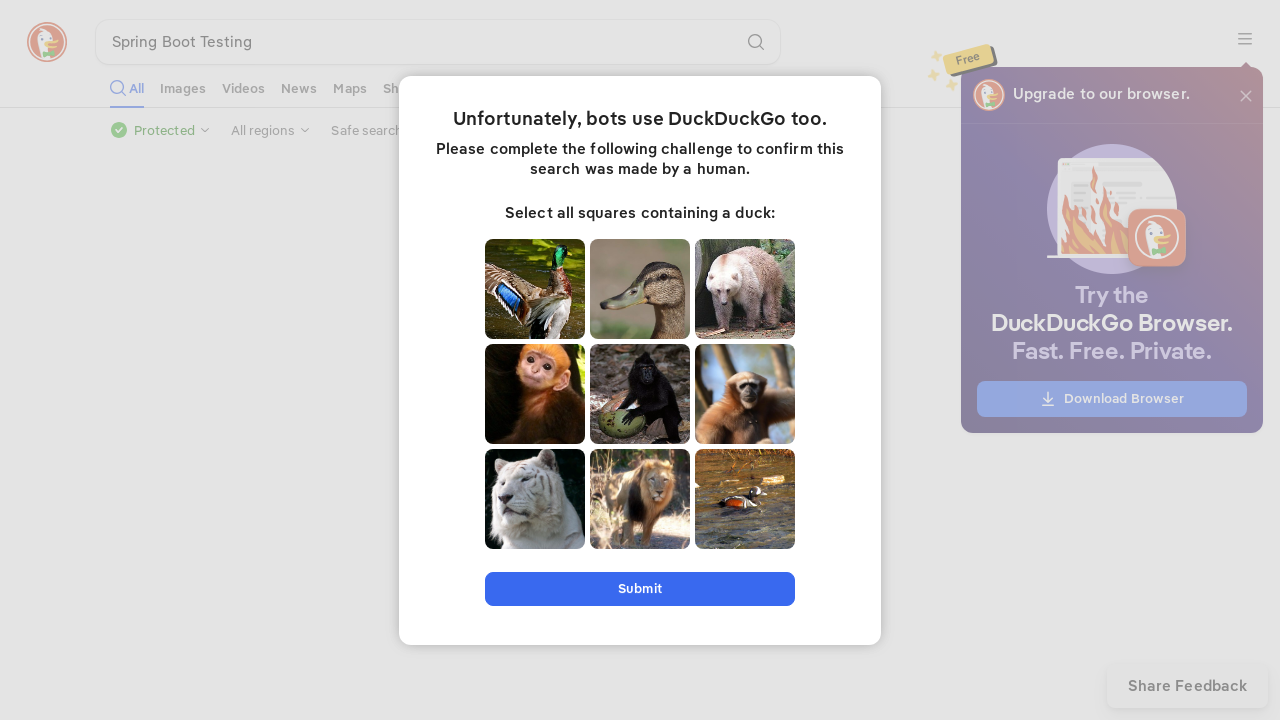